Navigates to Rahul Shetty Academy website and verifies the page loads by checking the page title and current URL are accessible.

Starting URL: https://rahulshettyacademy.com

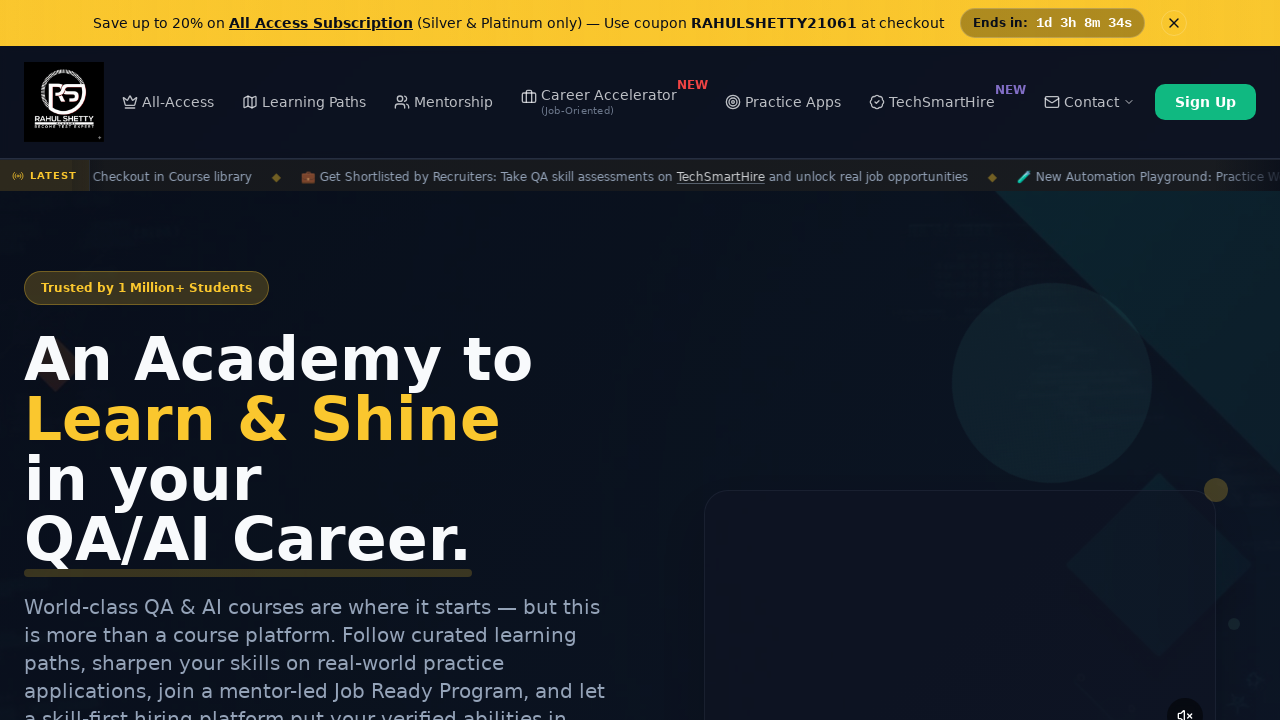

Waited for page to reach domcontentloaded state
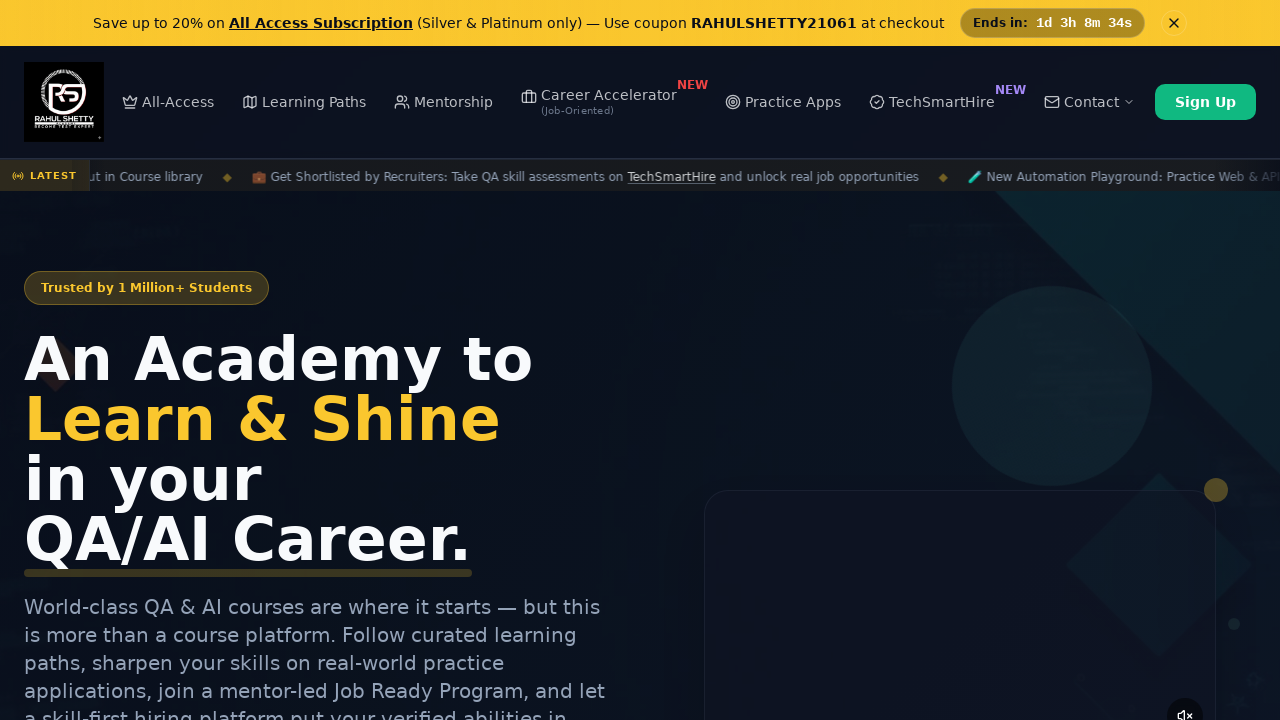

Retrieved page title: 'Rahul Shetty Academy | QA Automation, Playwright, AI Testing & Online Training'
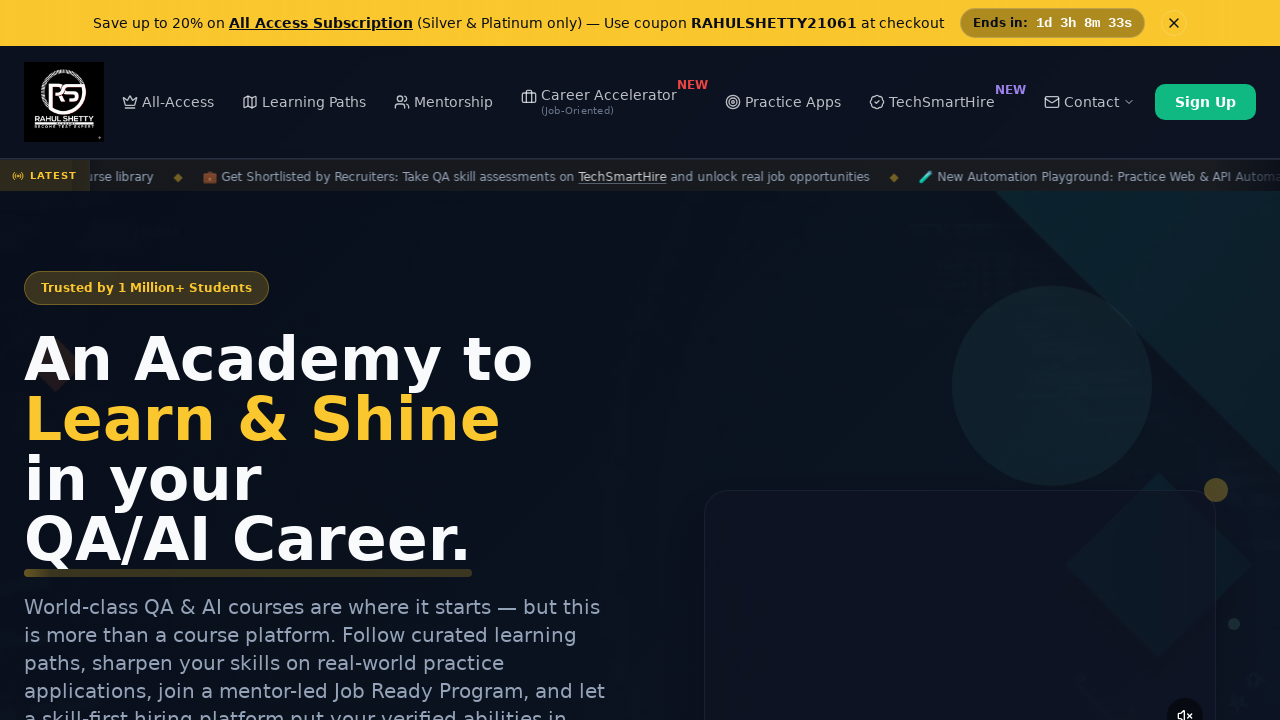

Retrieved current URL: 'https://rahulshettyacademy.com/'
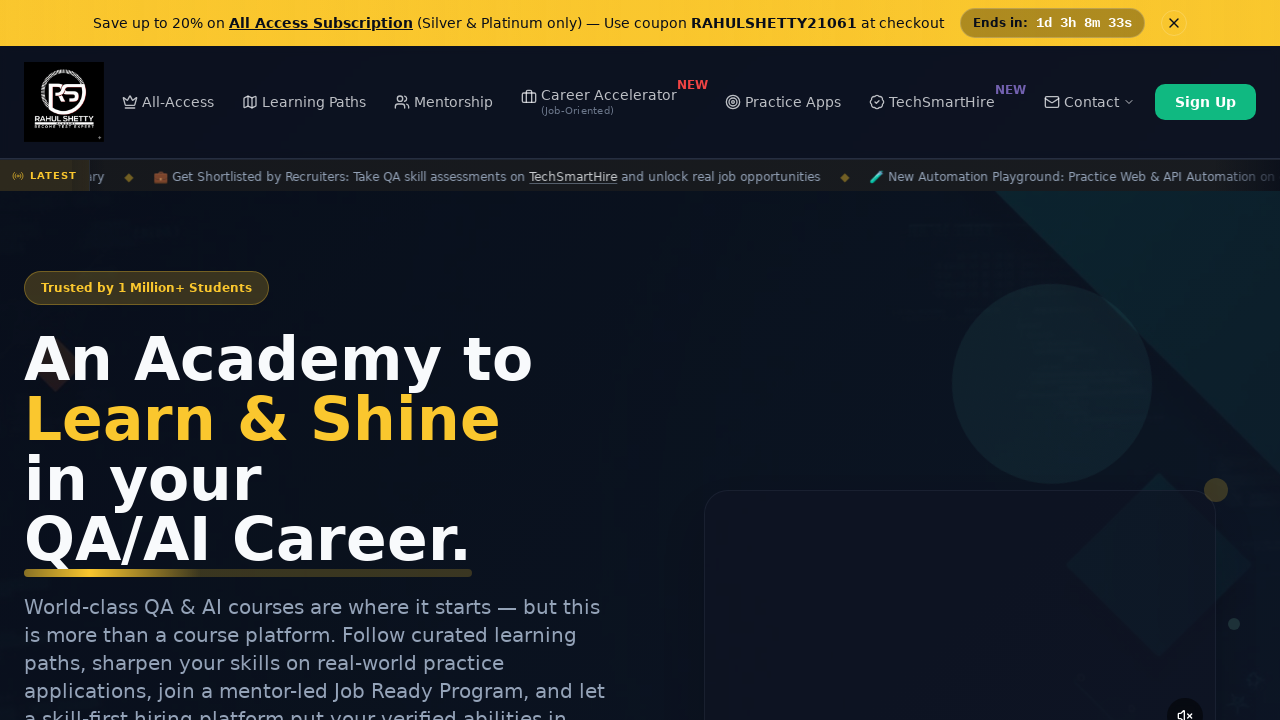

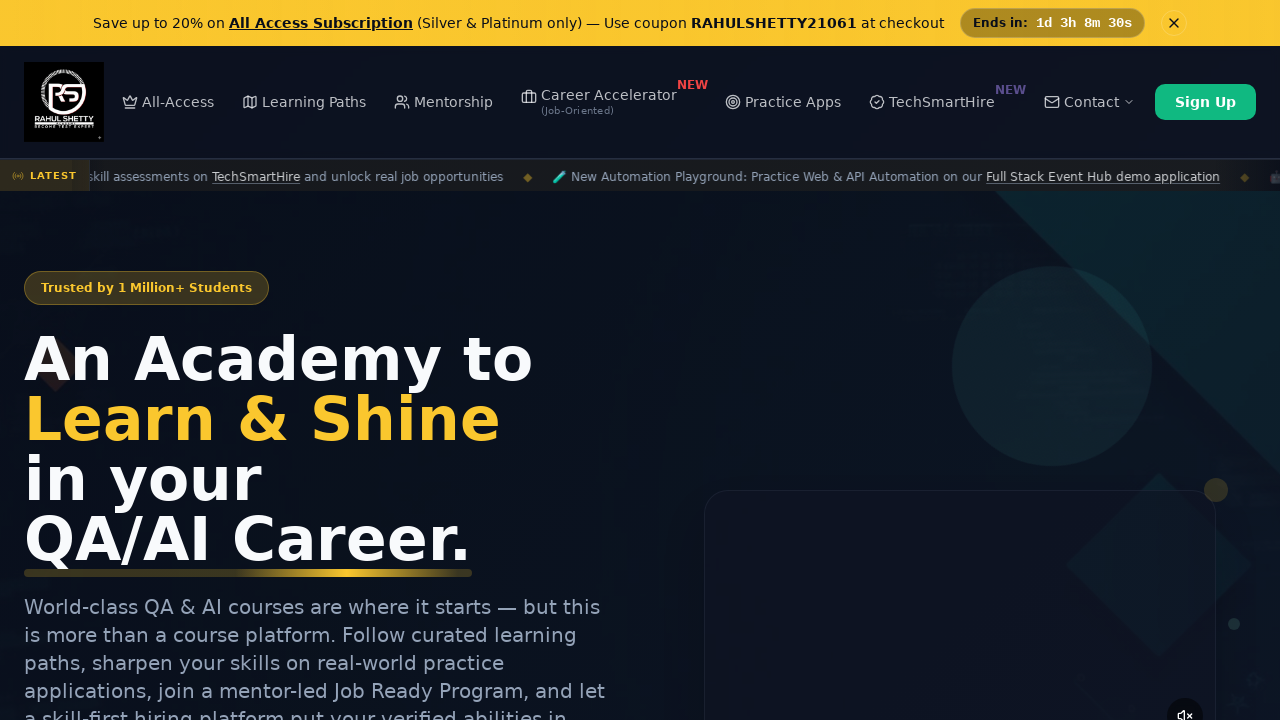